Tests subtraction on the scientific calculator by entering 234823 - (-23094823) using parentheses and clicking equals

Starting URL: https://www.calculator.net/

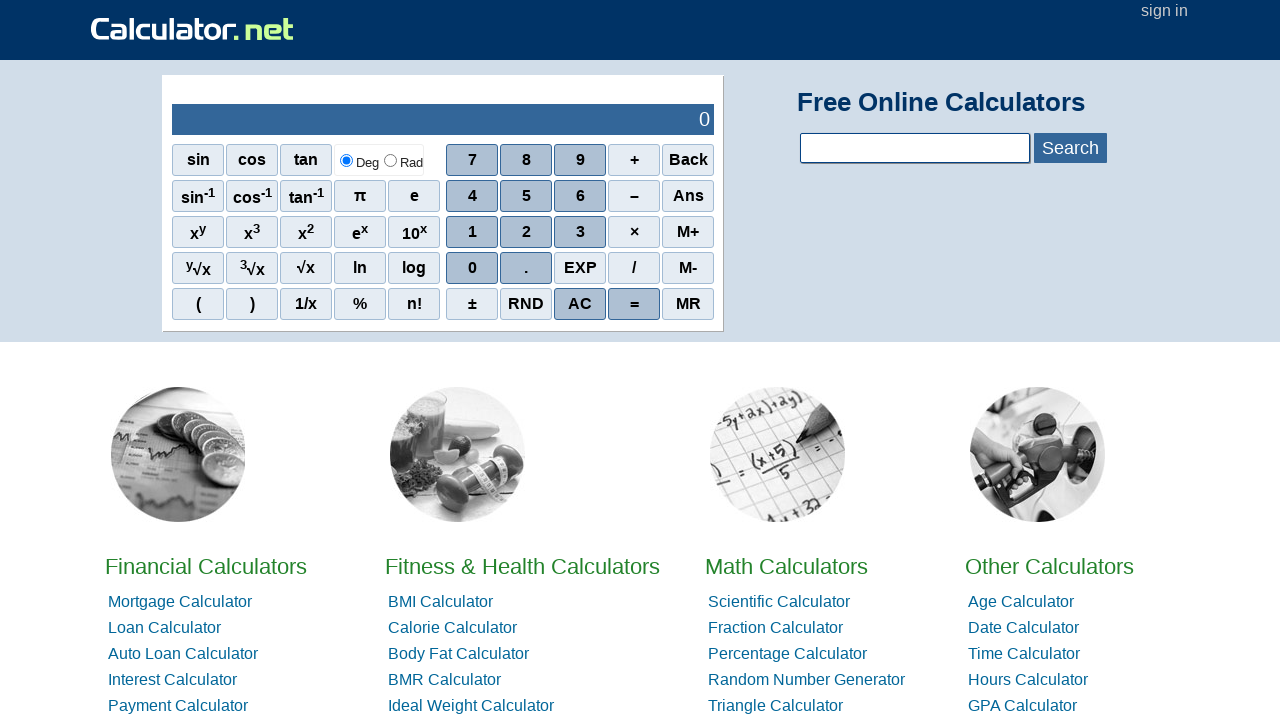

Clicked digit 2 at (526, 232) on xpath=//*[@id='sciout']/tbody/tr[2]/td[2]/div/div[3]/span[2]
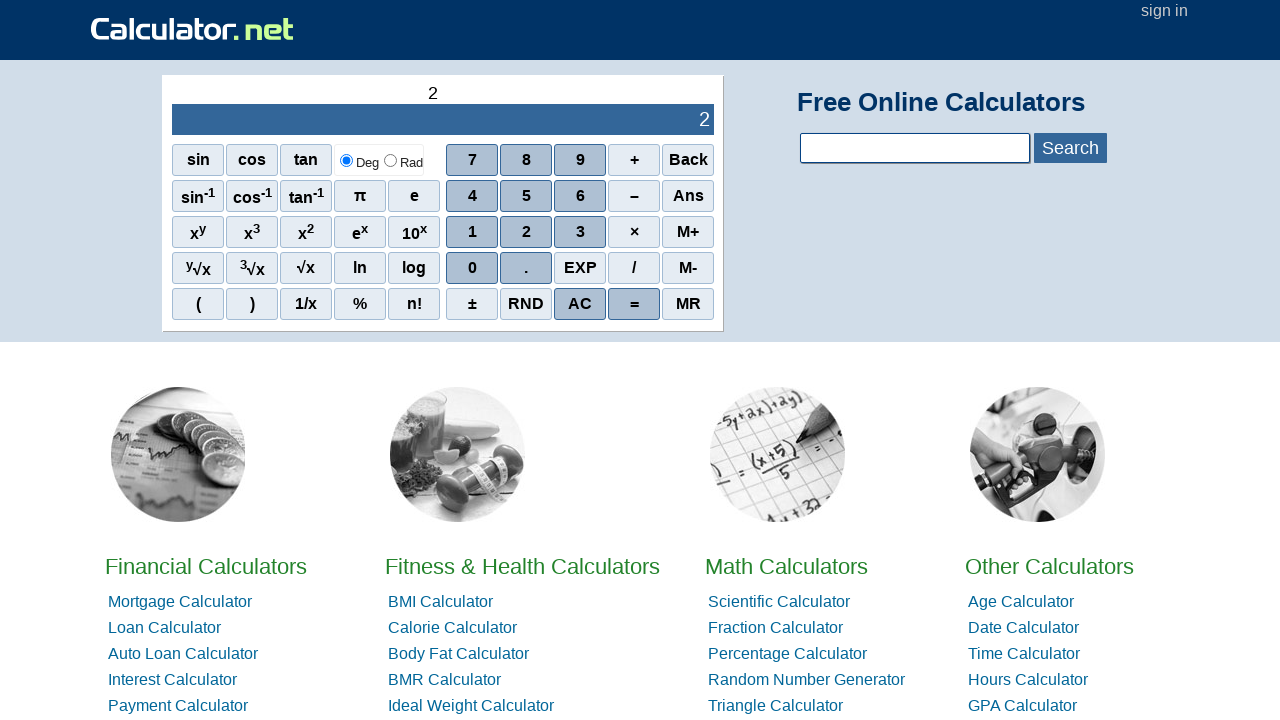

Clicked digit 3 at (580, 232) on xpath=//*[@id='sciout']/tbody/tr[2]/td[2]/div/div[3]/span[3]
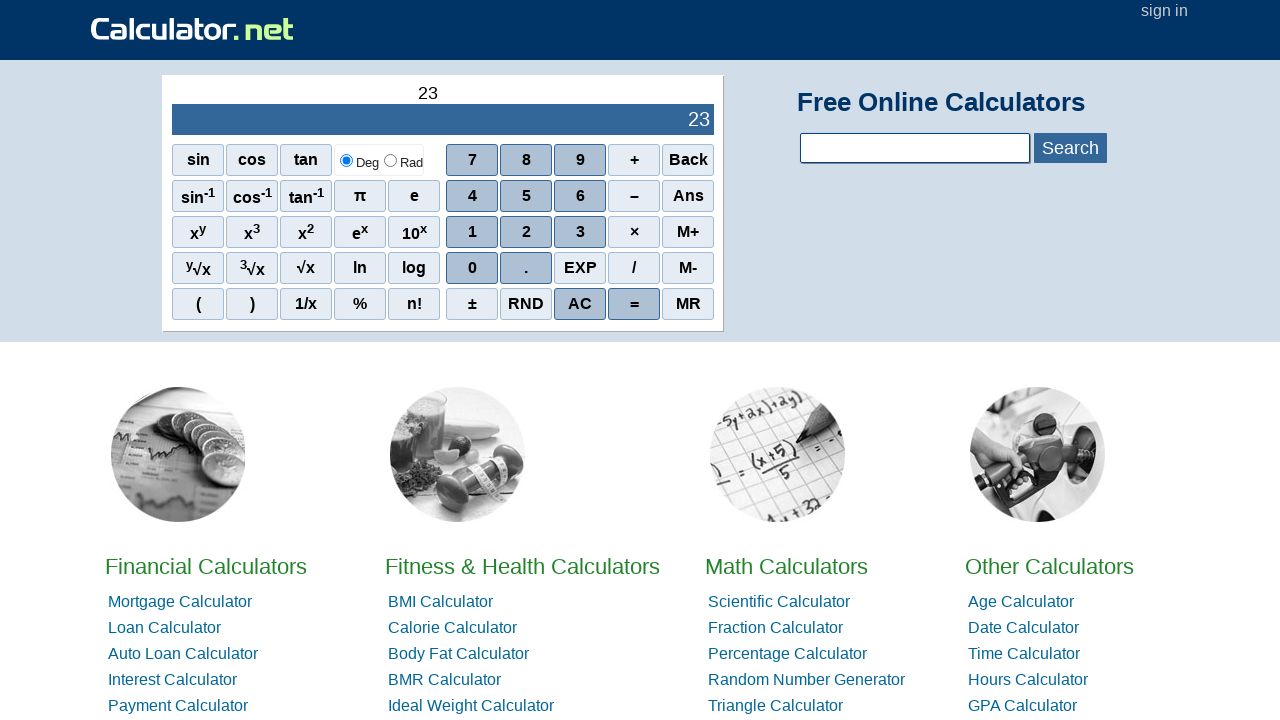

Clicked digit 4 at (472, 196) on xpath=//*[@id='sciout']/tbody/tr[2]/td[2]/div/div[2]/span[1]
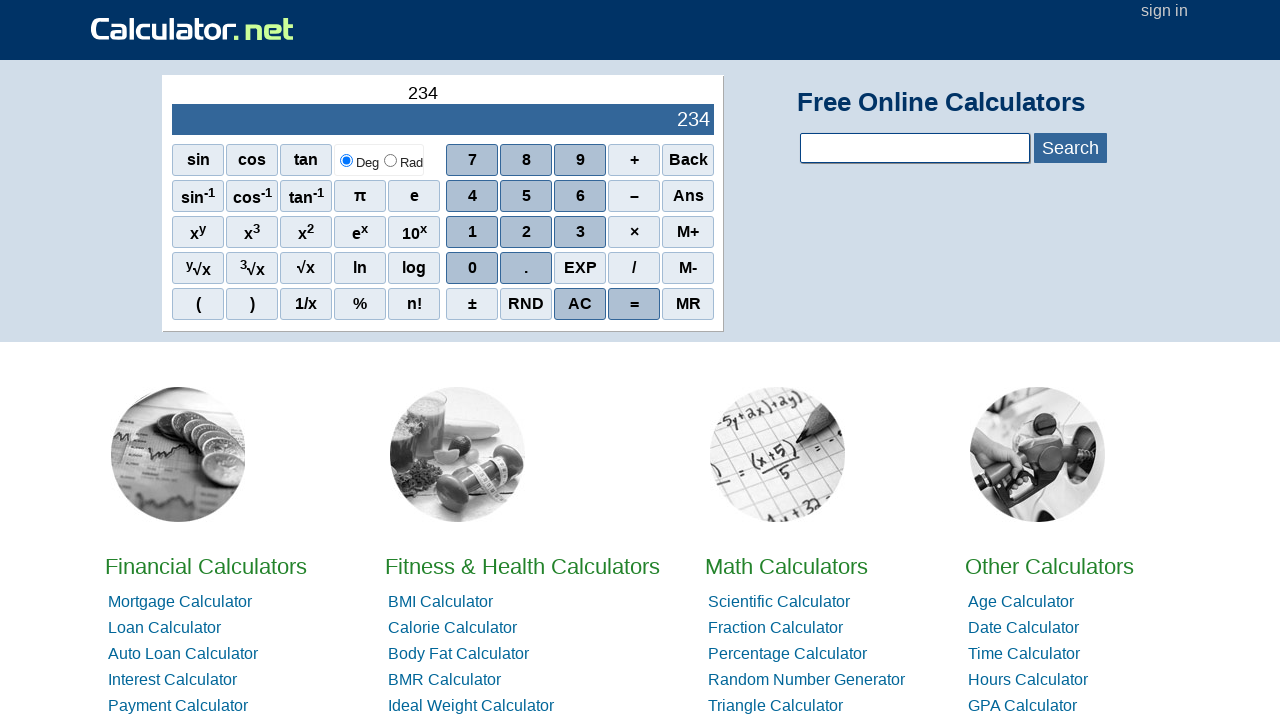

Clicked digit 8 at (526, 160) on xpath=//*[@id='sciout']/tbody/tr[2]/td[2]/div/div[1]/span[2]
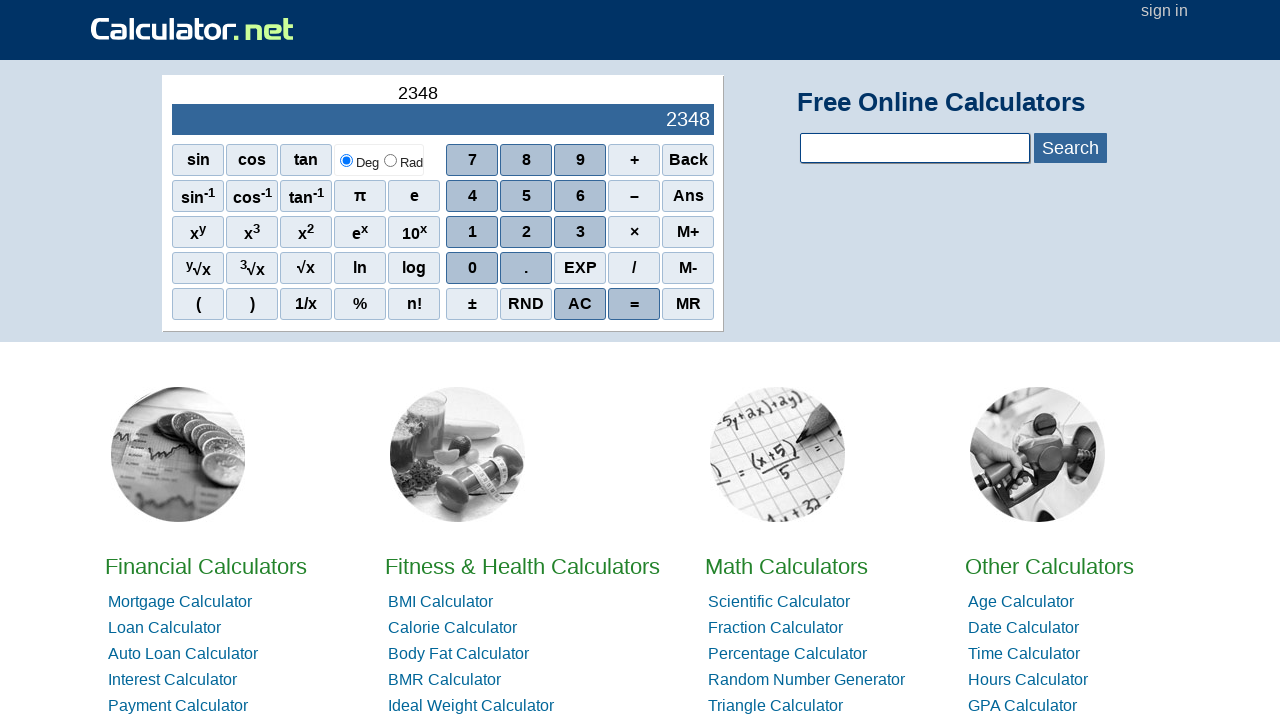

Clicked digit 2 at (526, 232) on xpath=//*[@id='sciout']/tbody/tr[2]/td[2]/div/div[3]/span[2]
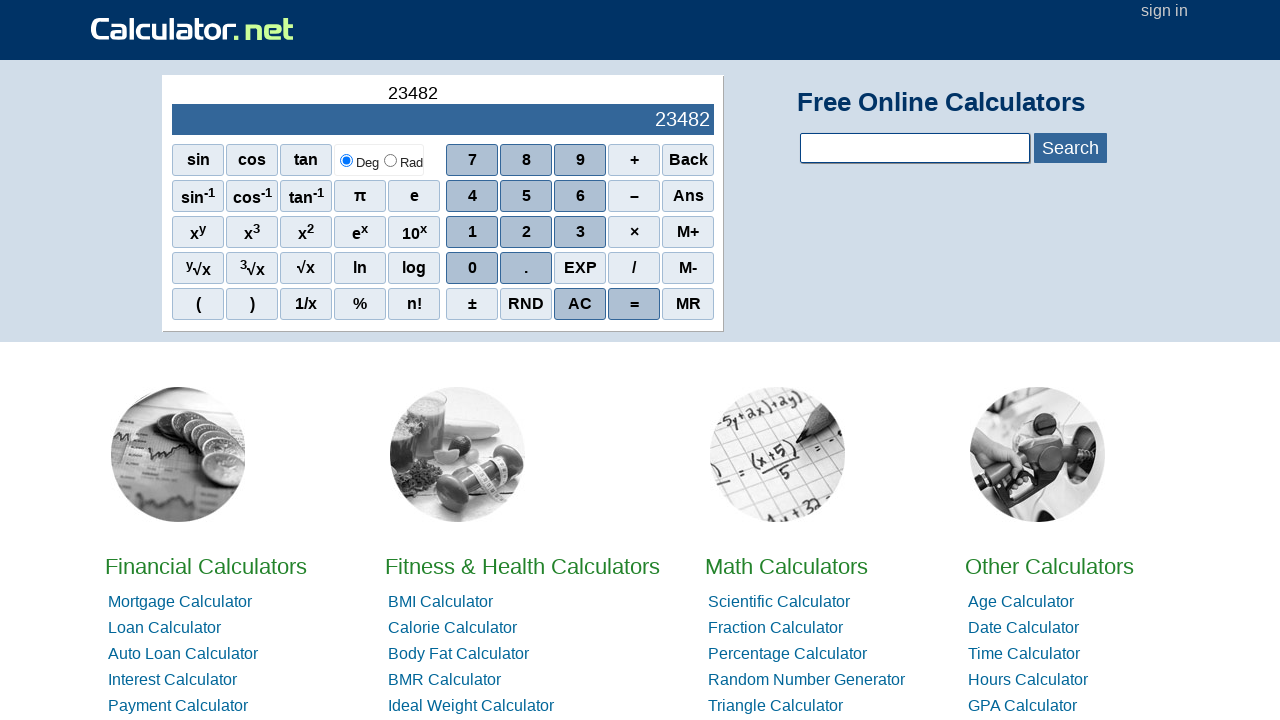

Clicked digit 3 at (580, 232) on xpath=//*[@id='sciout']/tbody/tr[2]/td[2]/div/div[3]/span[3]
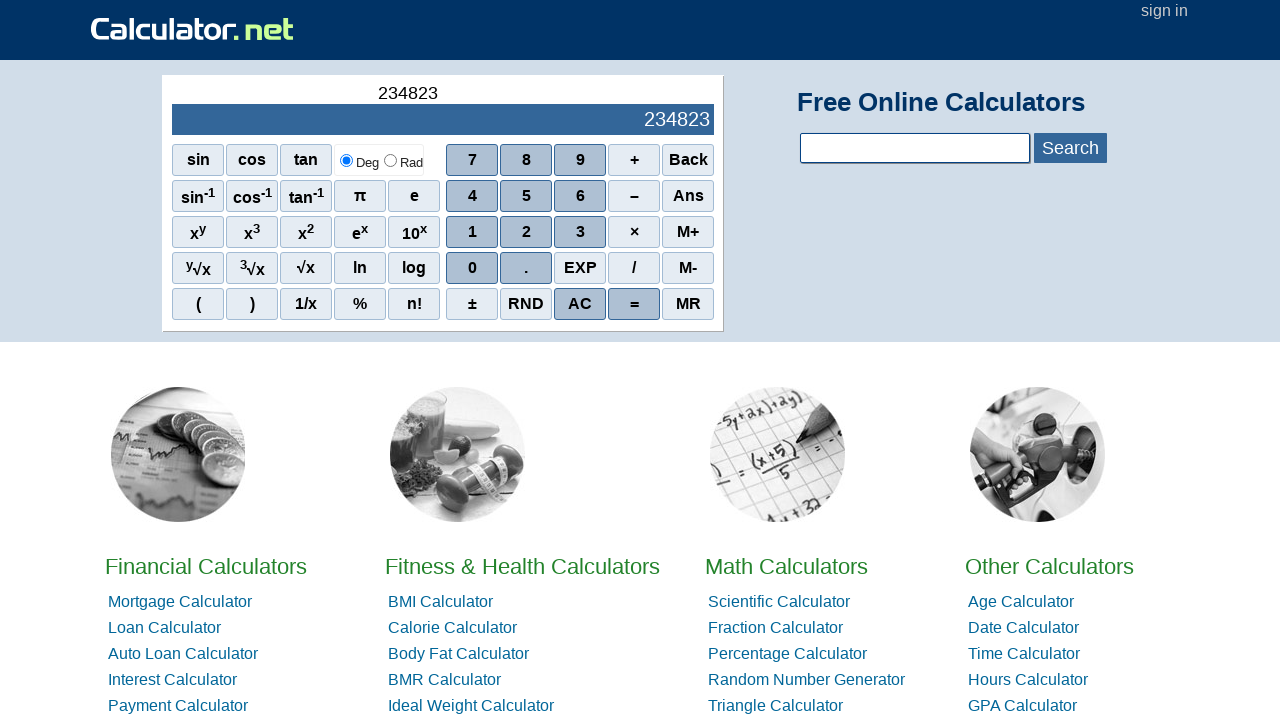

Clicked subtract operator at (634, 196) on xpath=//*[@id='sciout']/tbody/tr[2]/td[2]/div/div[2]/span[4]
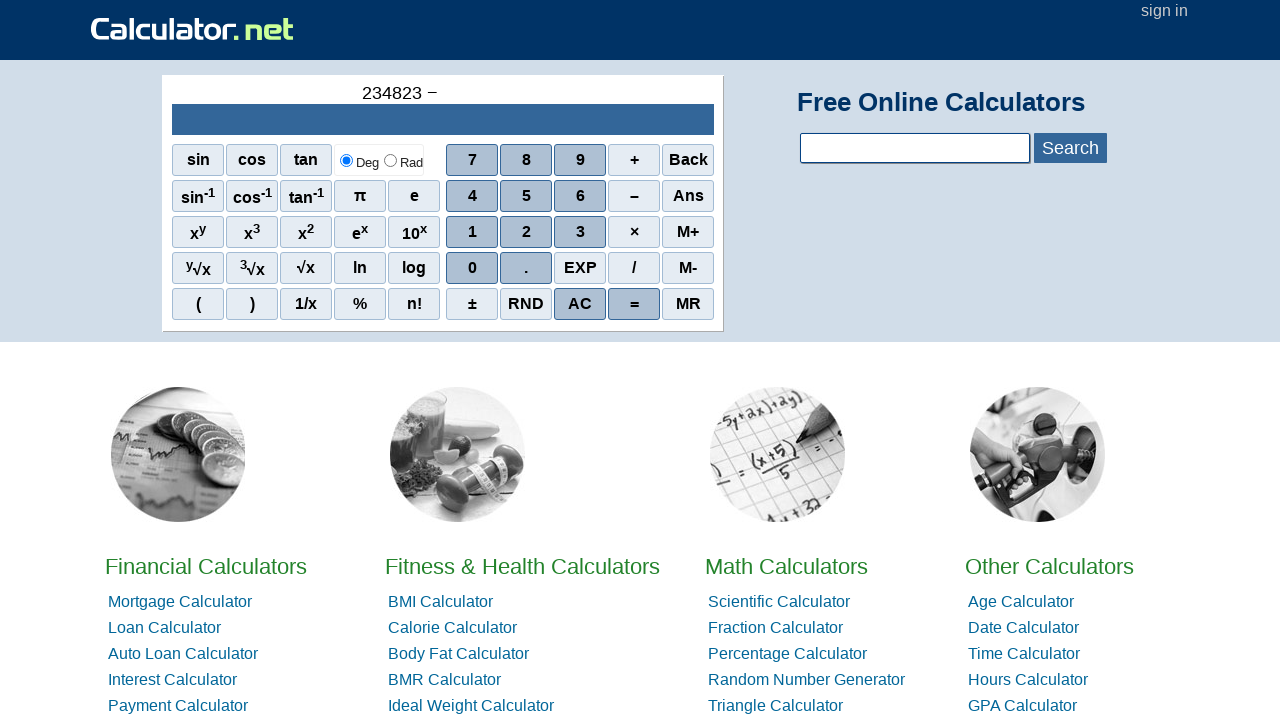

Clicked open parenthesis at (198, 304) on xpath=//*[@id='sciout']/tbody/tr[2]/td[1]/div/div[5]/span[1]
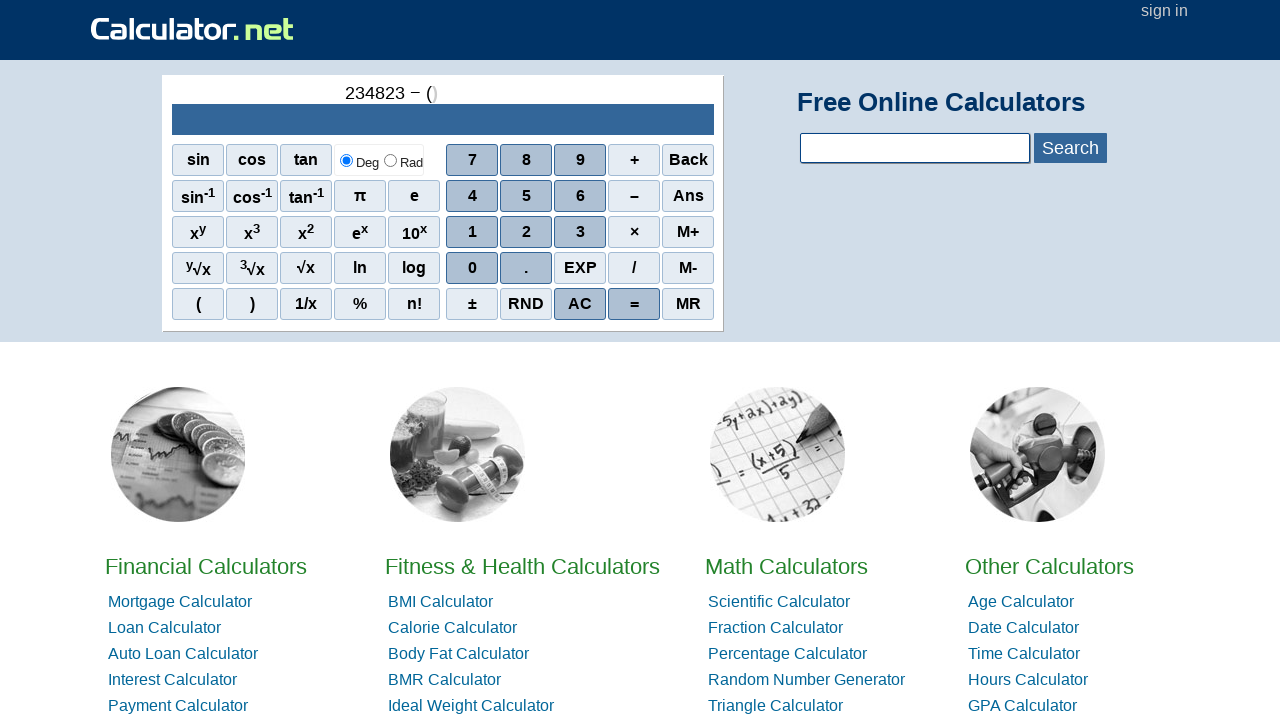

Clicked negative operator at (634, 196) on xpath=//*[@id='sciout']/tbody/tr[2]/td[2]/div/div[2]/span[4]
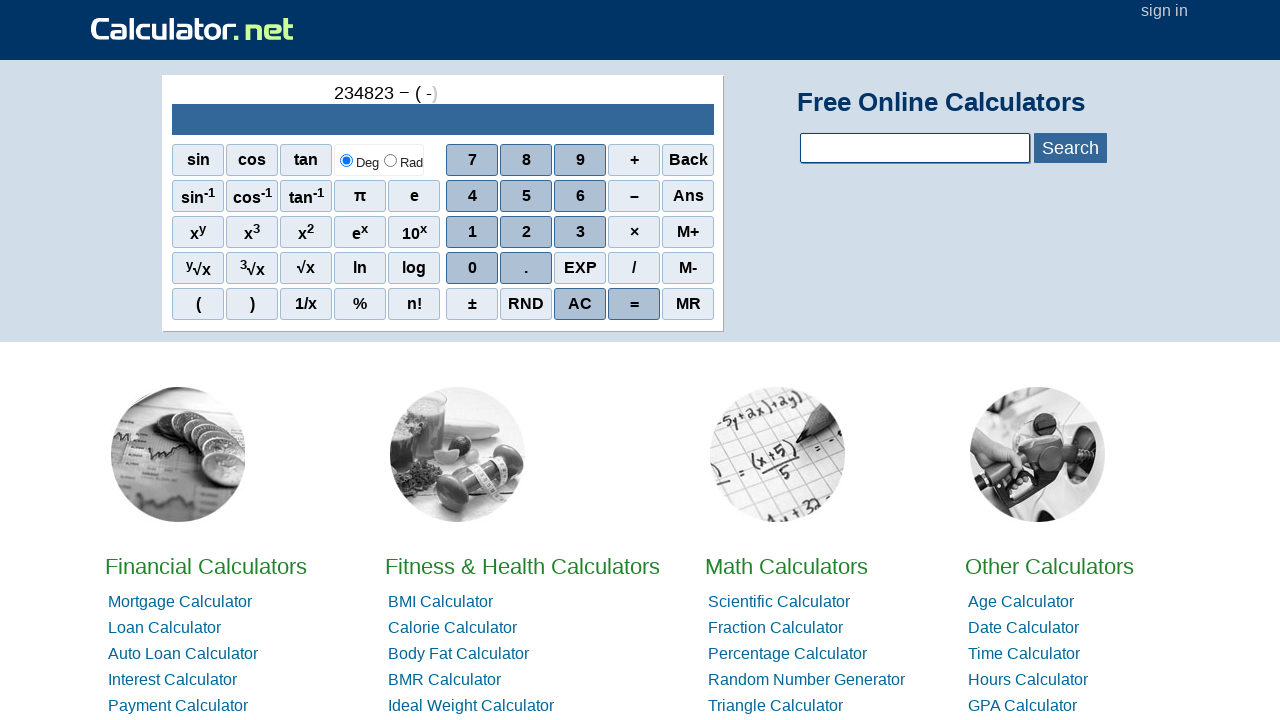

Clicked digit 2 at (526, 232) on xpath=//*[@id='sciout']/tbody/tr[2]/td[2]/div/div[3]/span[2]
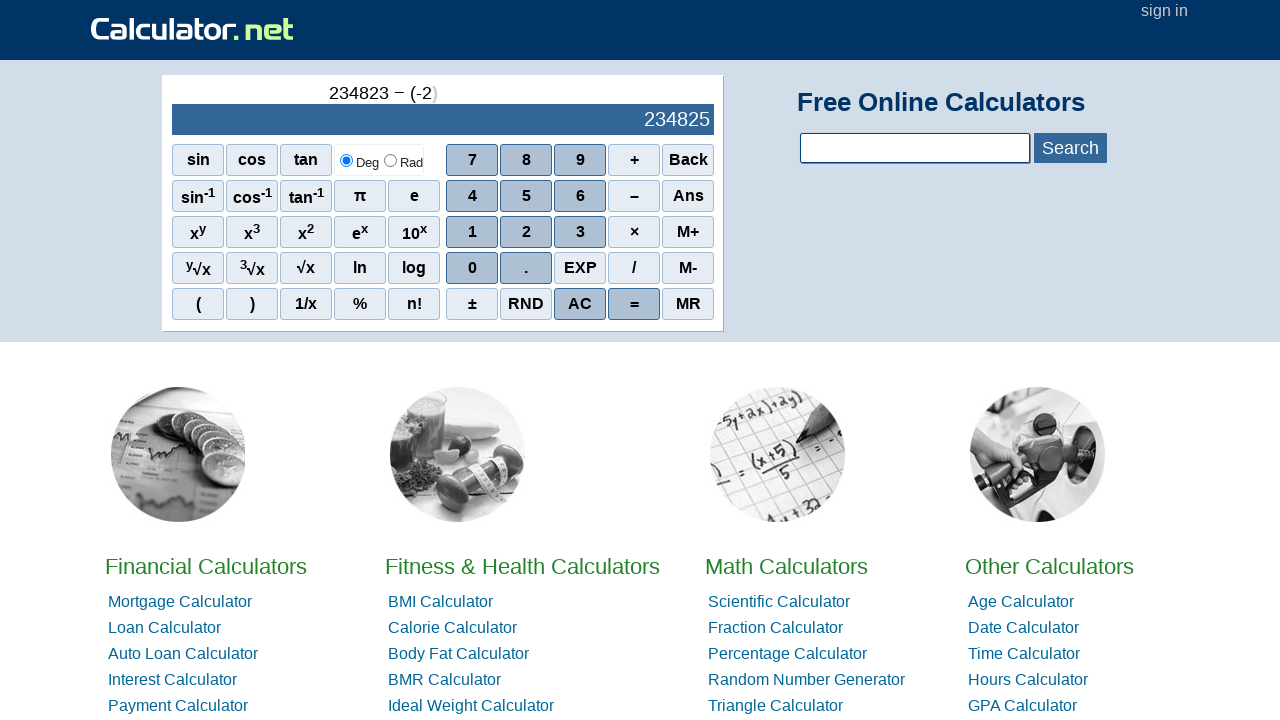

Clicked digit 3 at (580, 232) on xpath=//*[@id='sciout']/tbody/tr[2]/td[2]/div/div[3]/span[3]
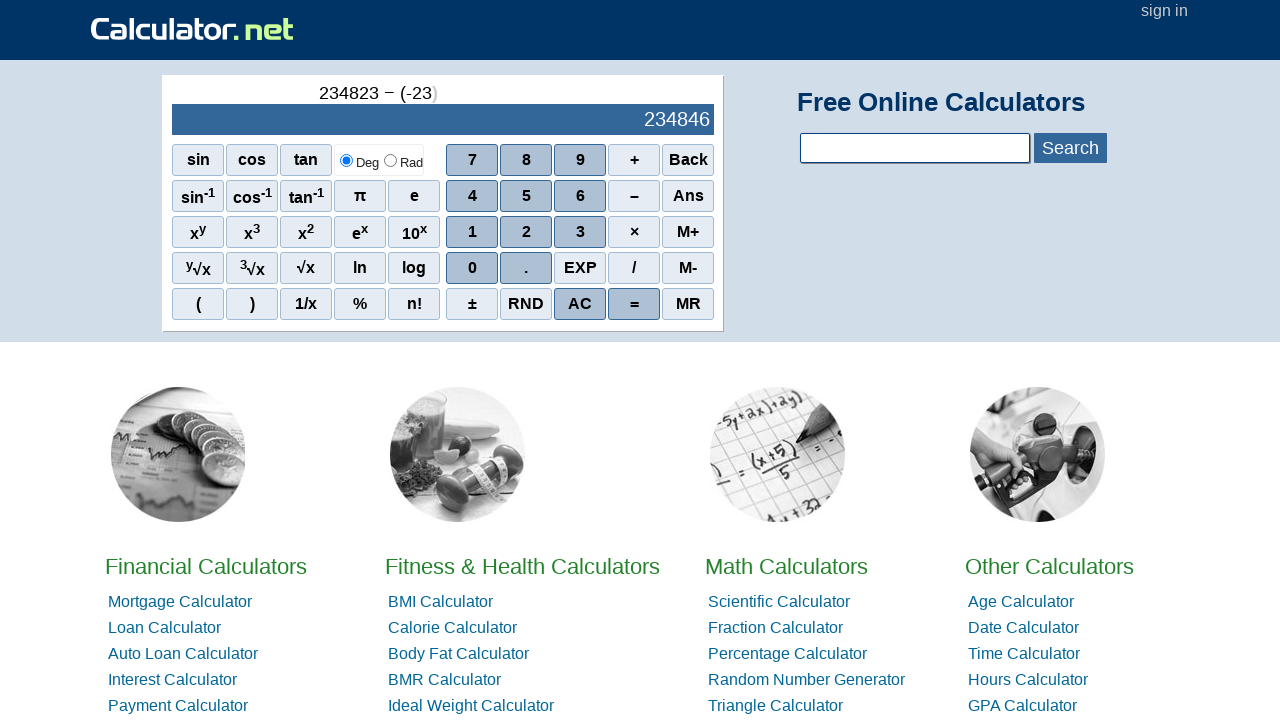

Clicked digit 0 at (472, 268) on xpath=//*[@id='sciout']/tbody/tr[2]/td[2]/div/div[4]/span[1]
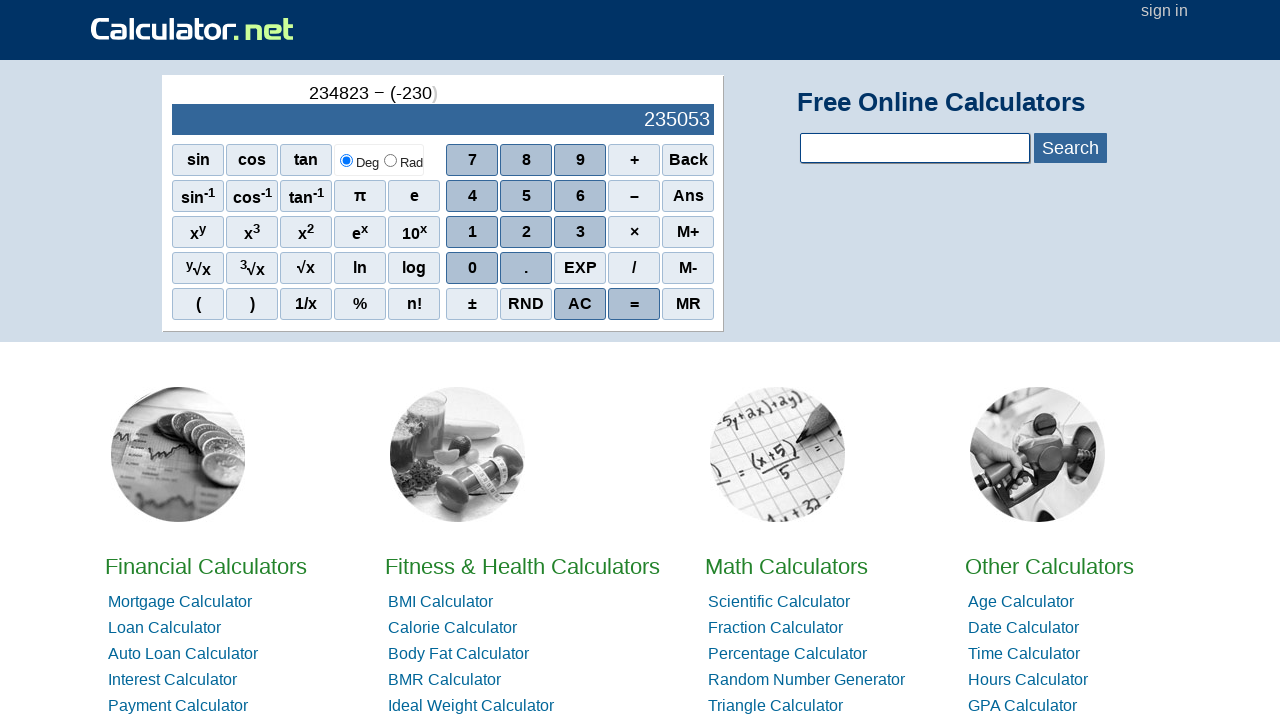

Clicked digit 9 at (580, 160) on xpath=//*[@id='sciout']/tbody/tr[2]/td[2]/div/div[1]/span[3]
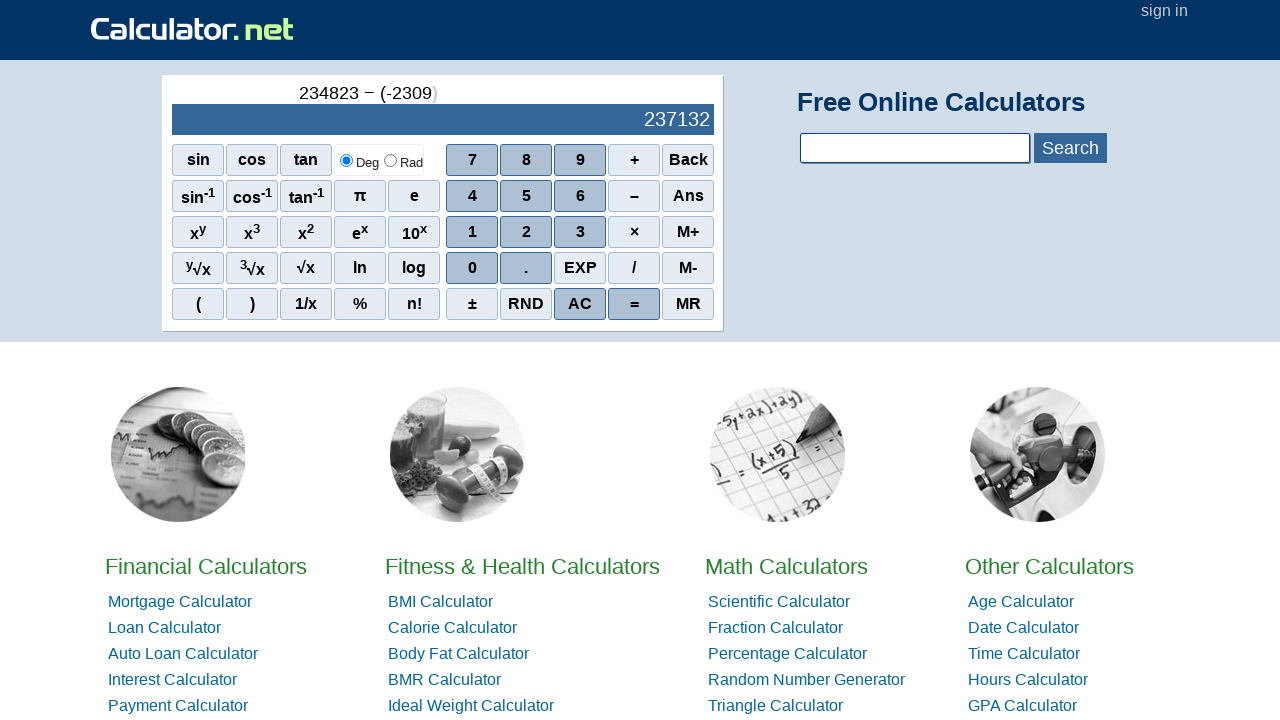

Clicked digit 4 at (472, 196) on xpath=//*[@id='sciout']/tbody/tr[2]/td[2]/div/div[2]/span[1]
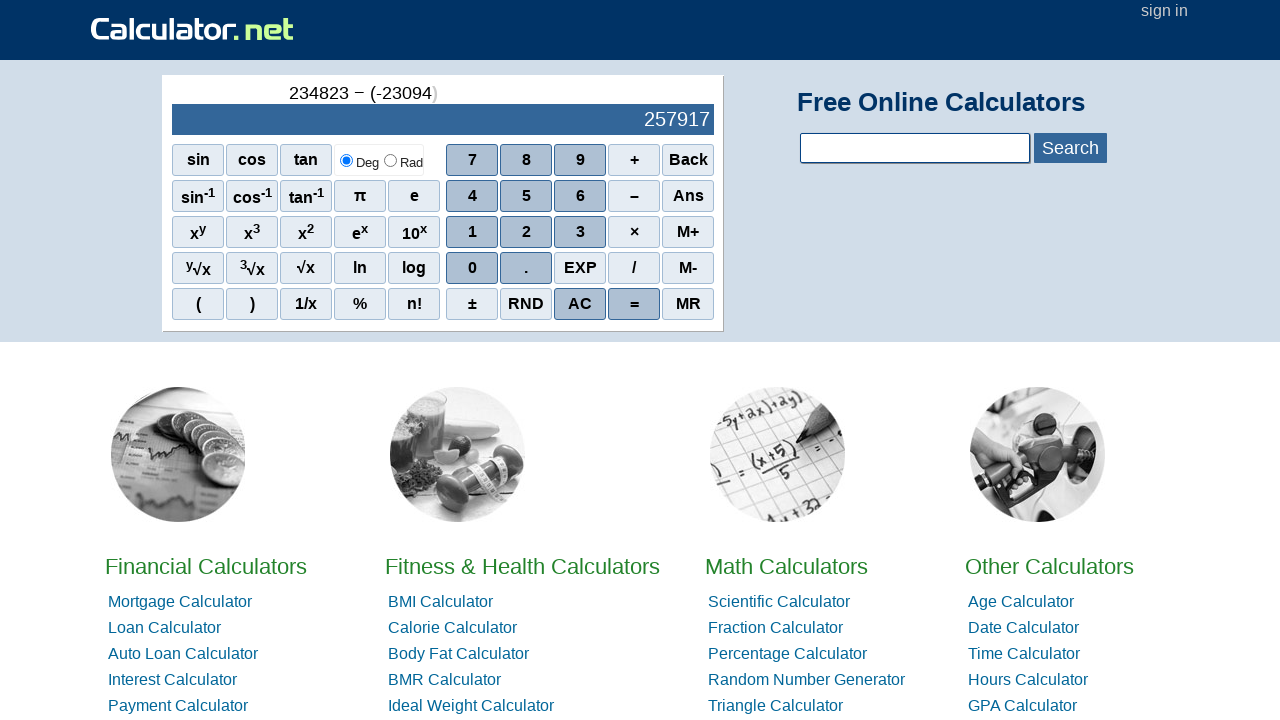

Clicked digit 8 at (526, 160) on xpath=//*[@id='sciout']/tbody/tr[2]/td[2]/div/div[1]/span[2]
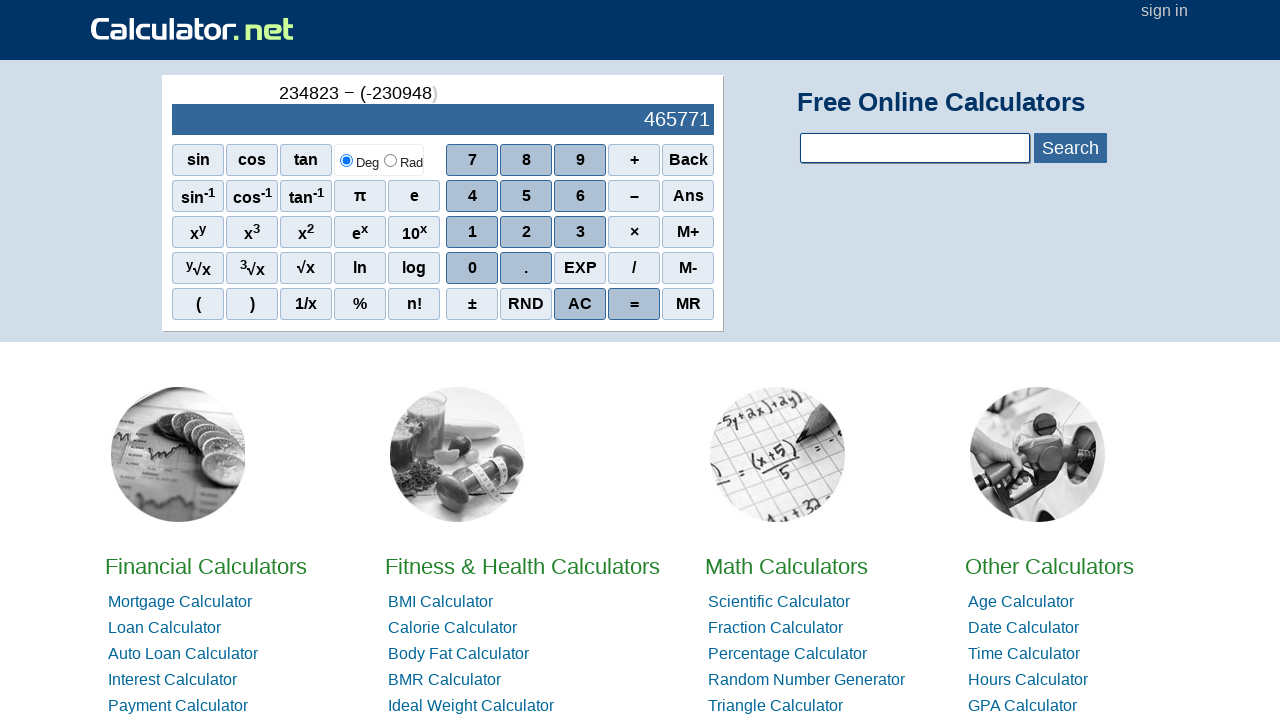

Clicked digit 2 at (526, 232) on xpath=//*[@id='sciout']/tbody/tr[2]/td[2]/div/div[3]/span[2]
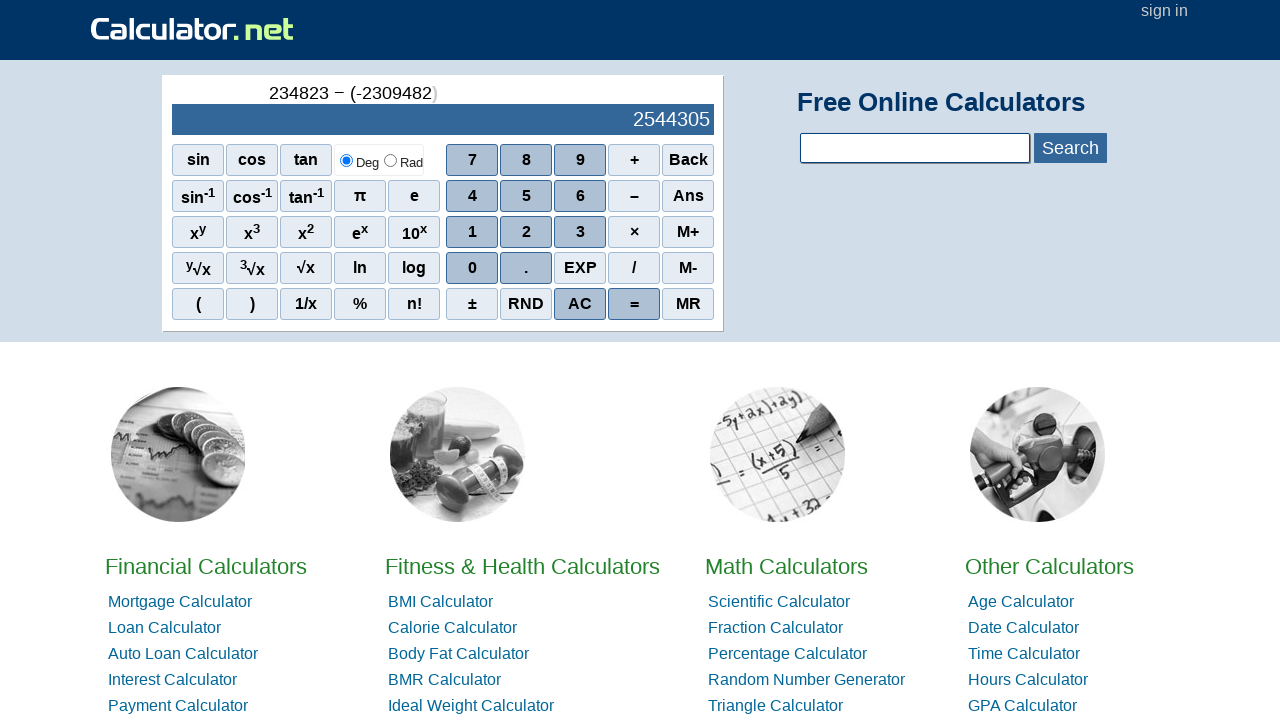

Clicked digit 3 at (580, 232) on xpath=//*[@id='sciout']/tbody/tr[2]/td[2]/div/div[3]/span[3]
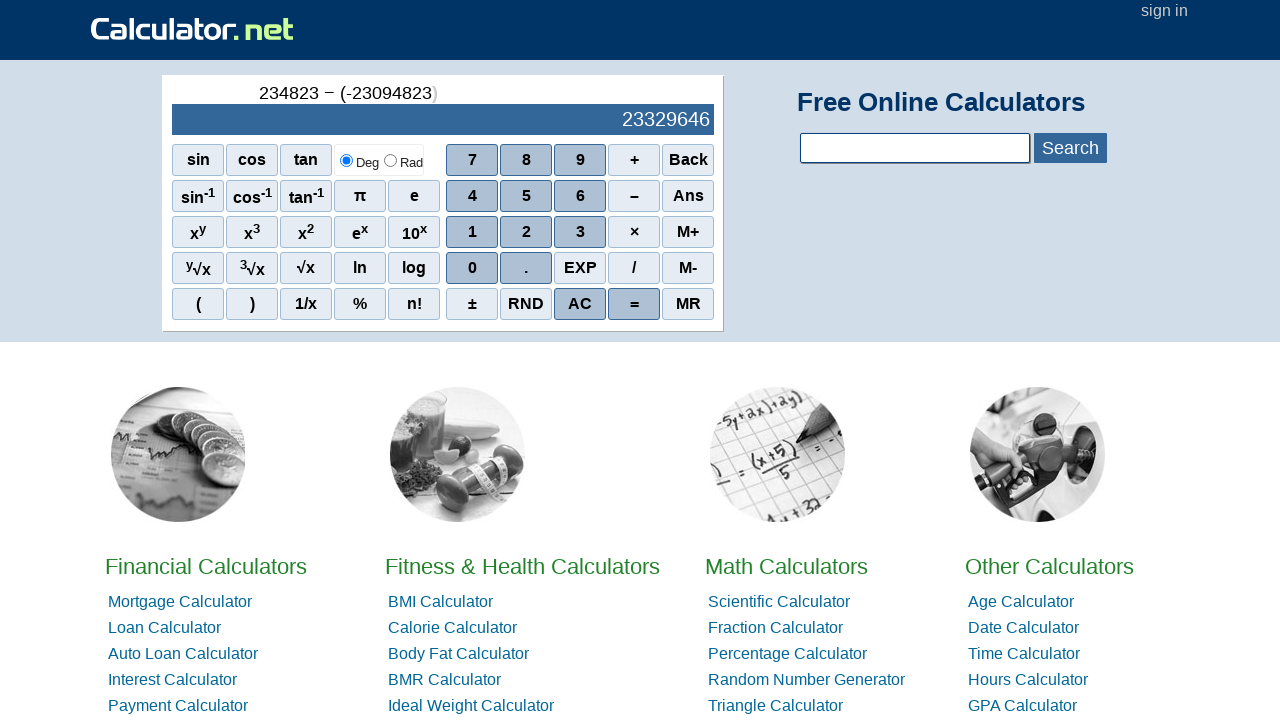

Clicked close parenthesis at (252, 304) on xpath=//*[@id='sciout']/tbody/tr[2]/td[1]/div/div[5]/span[2]
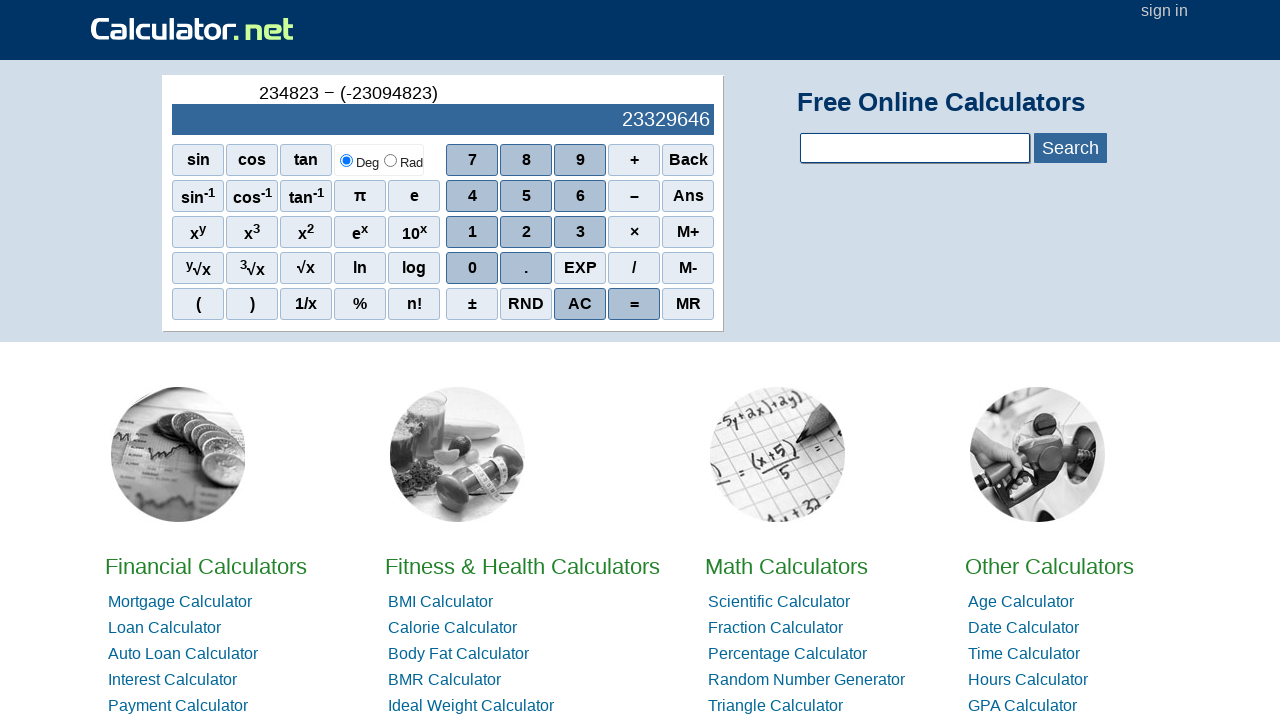

Clicked equals button to calculate 234823 - (-23094823) at (634, 304) on xpath=//*[@id='sciout']/tbody/tr[2]/td[2]/div/div[5]/span[4]
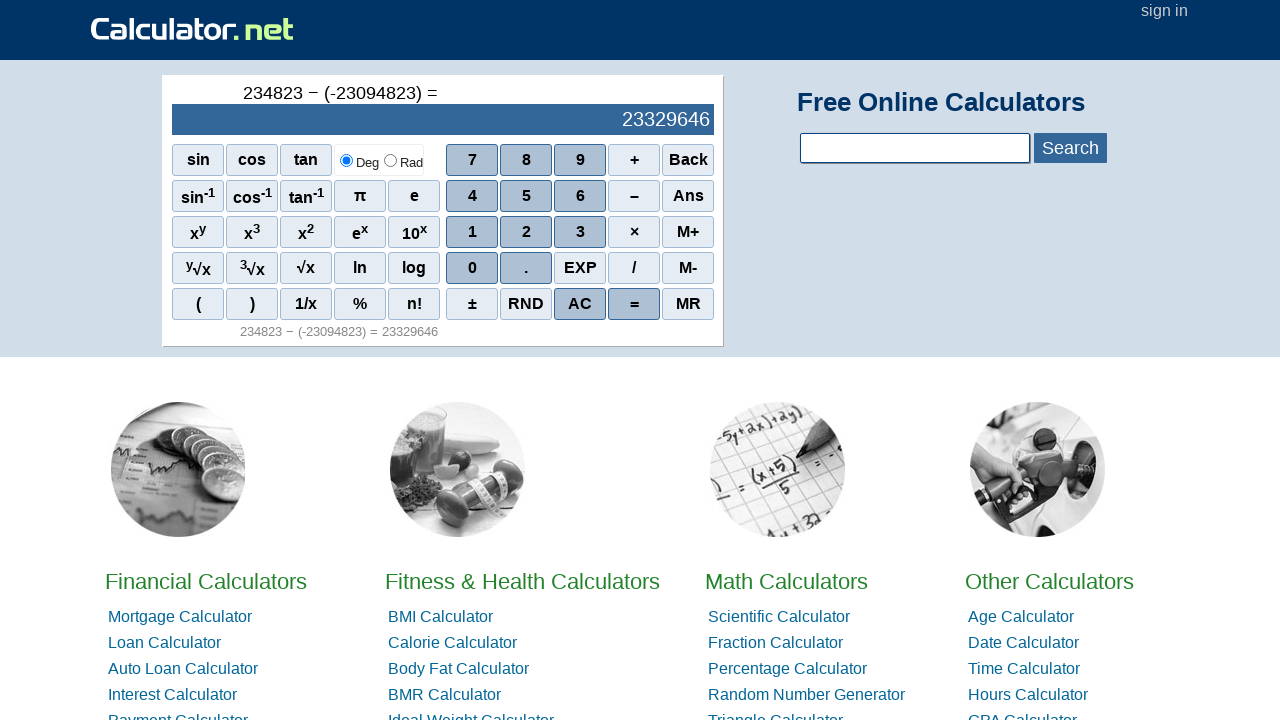

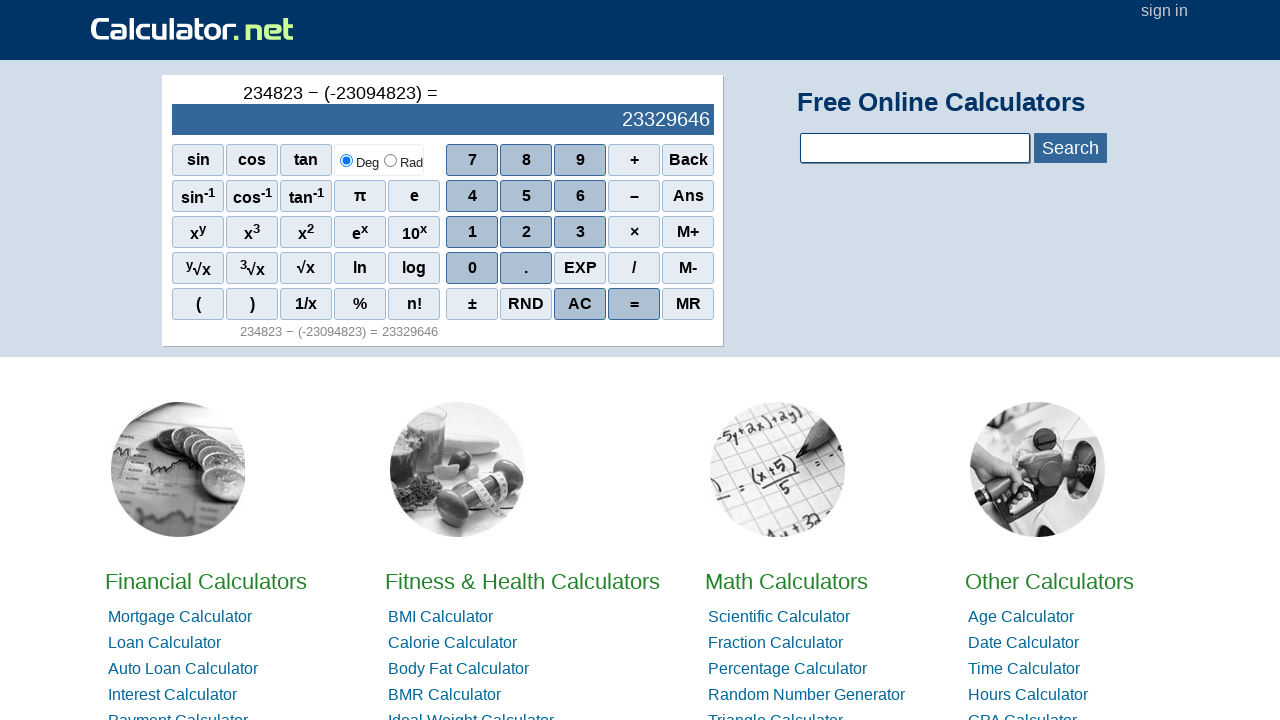